Tests A/B testing opt-out by adding a cookie before navigating to the A/B test page, then verifying the test is disabled

Starting URL: http://the-internet.herokuapp.com

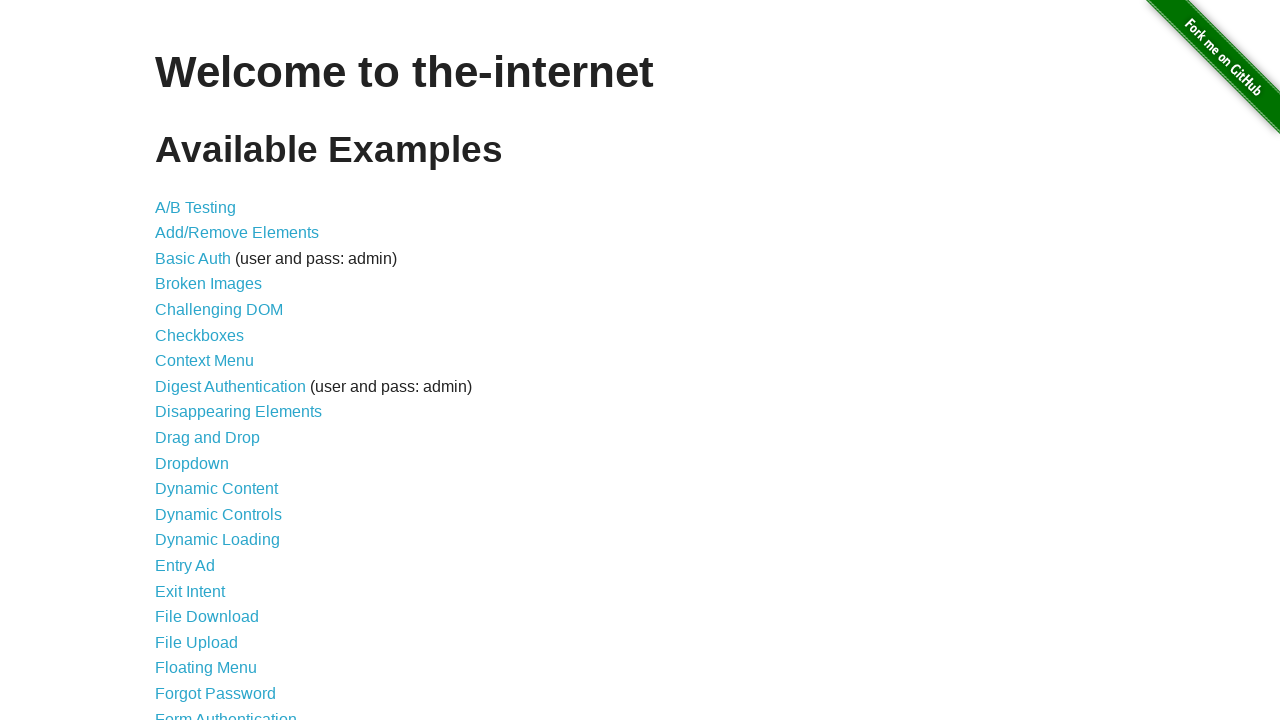

Added optimizelyOptOut cookie to disable A/B testing
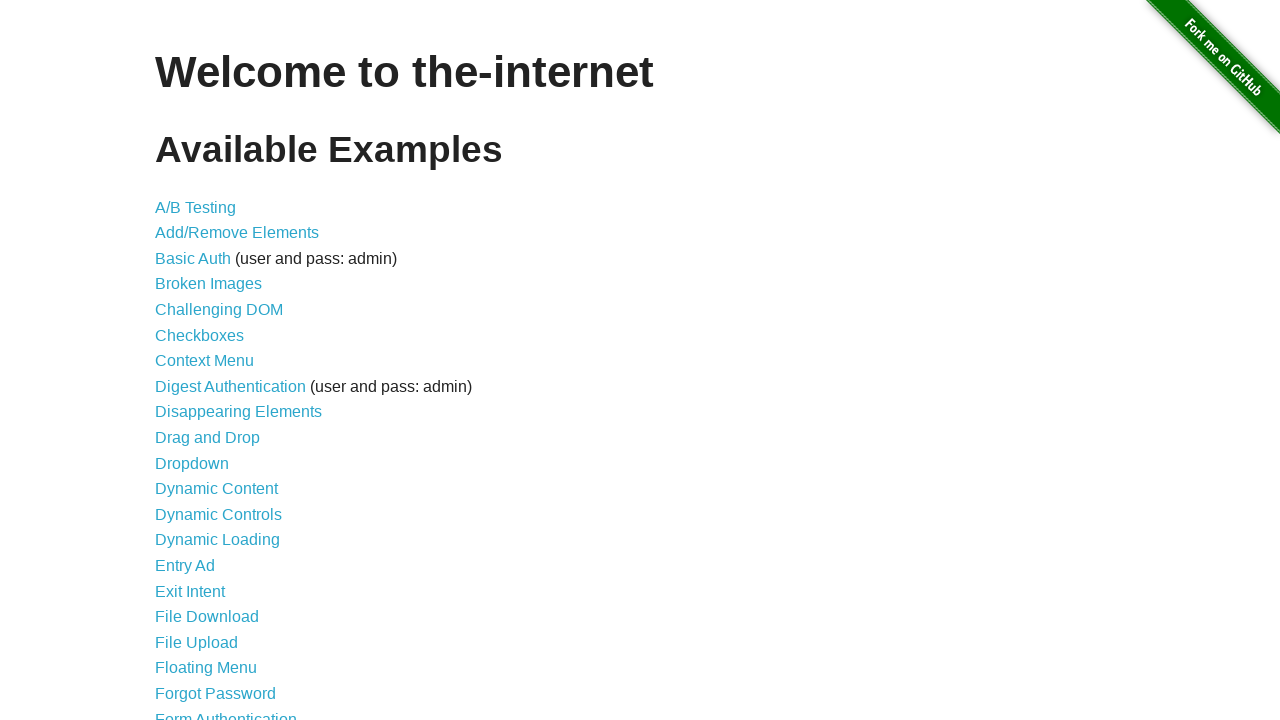

Navigated to A/B test page
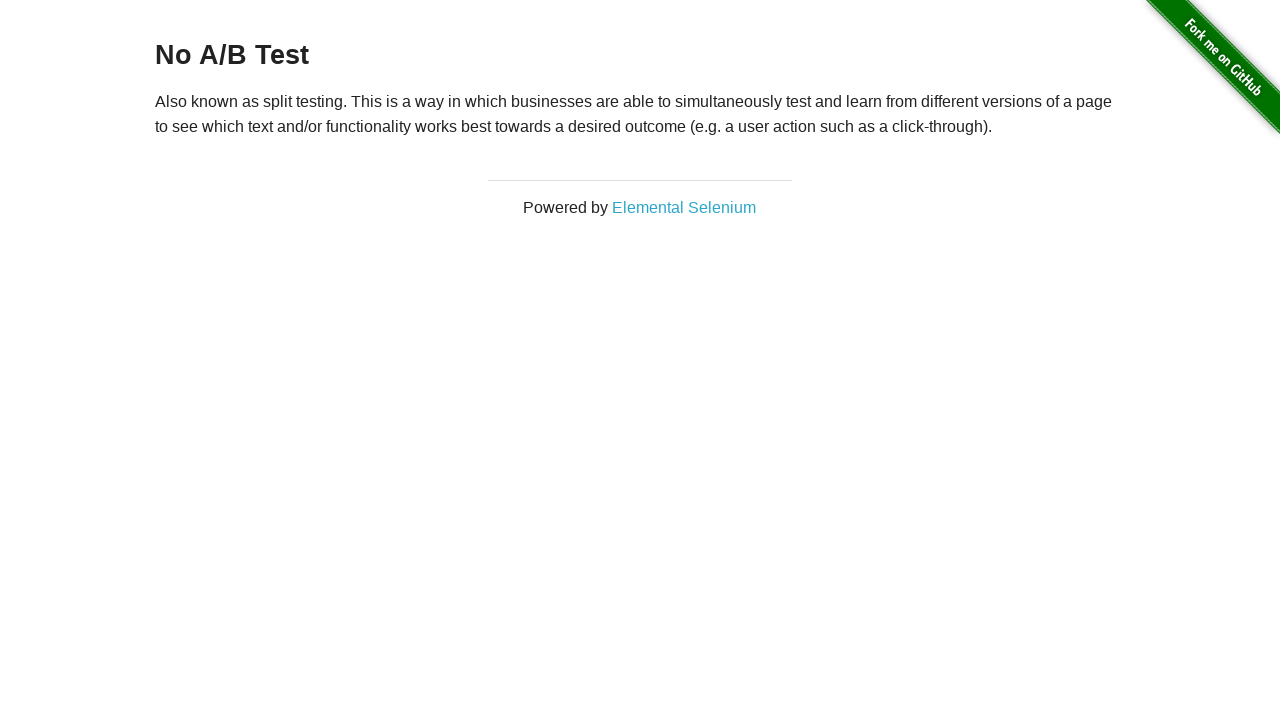

Retrieved heading text from A/B test page
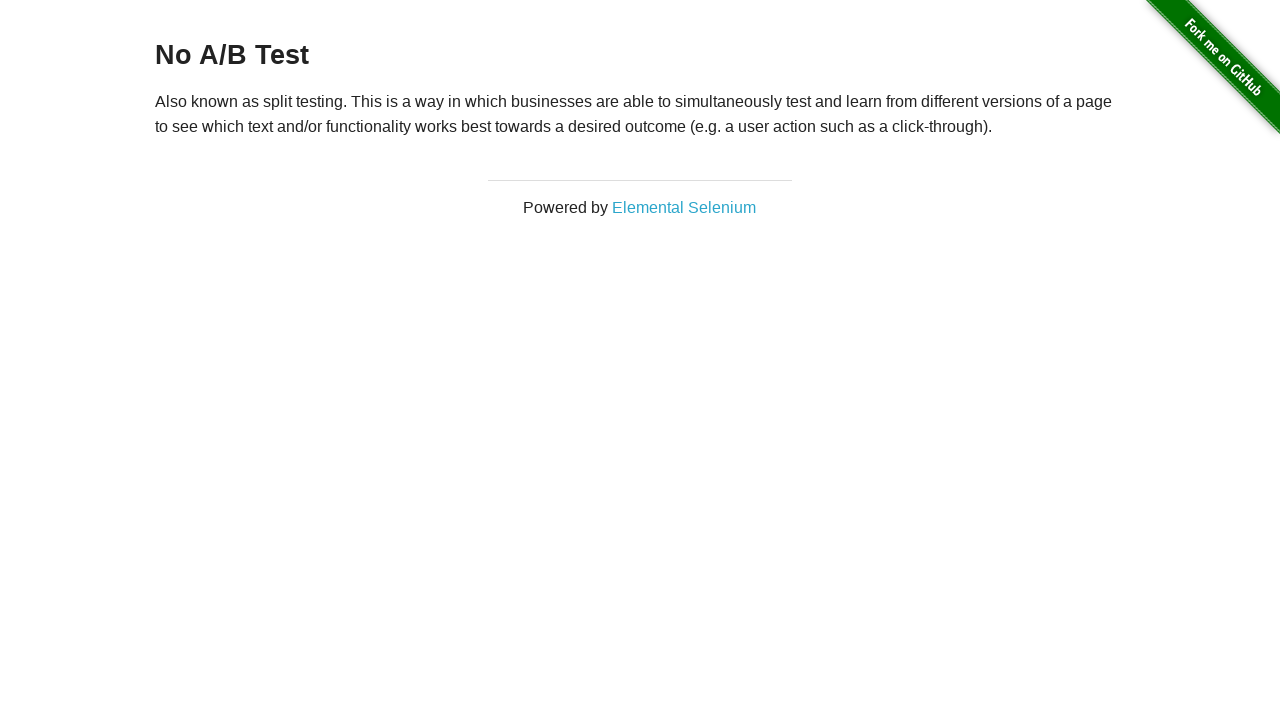

Verified A/B test is disabled with 'No A/B Test' heading
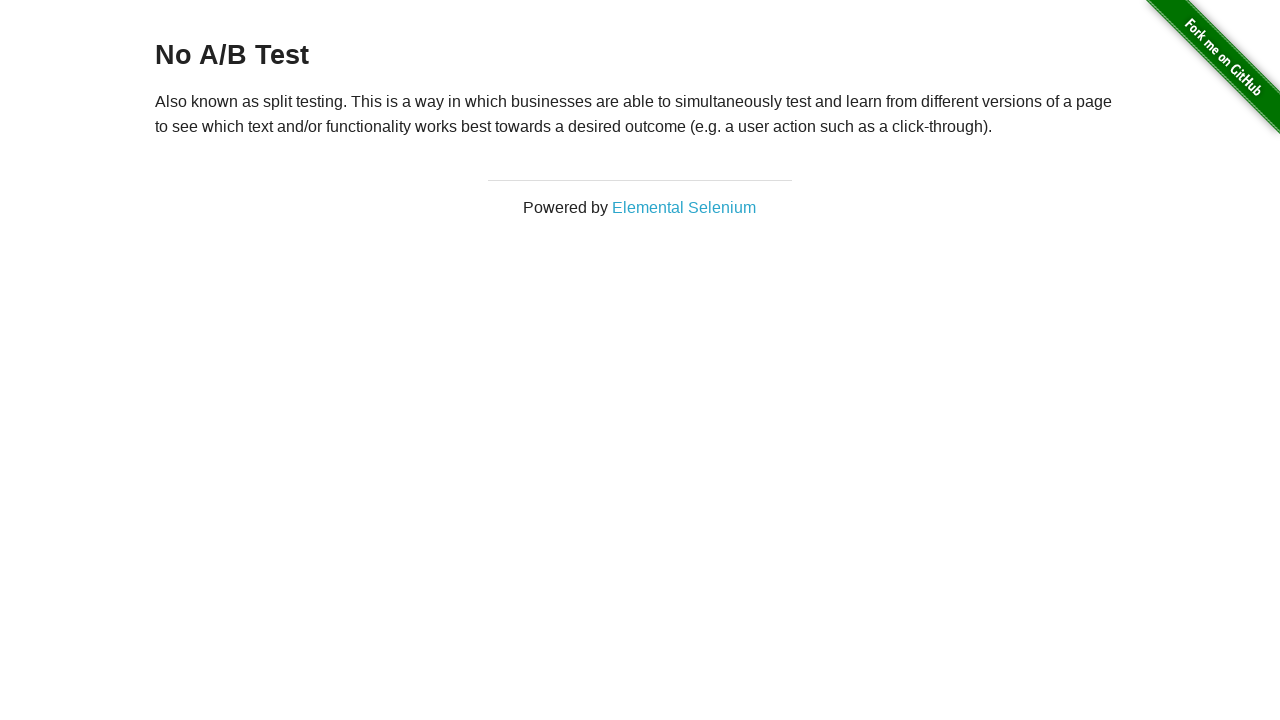

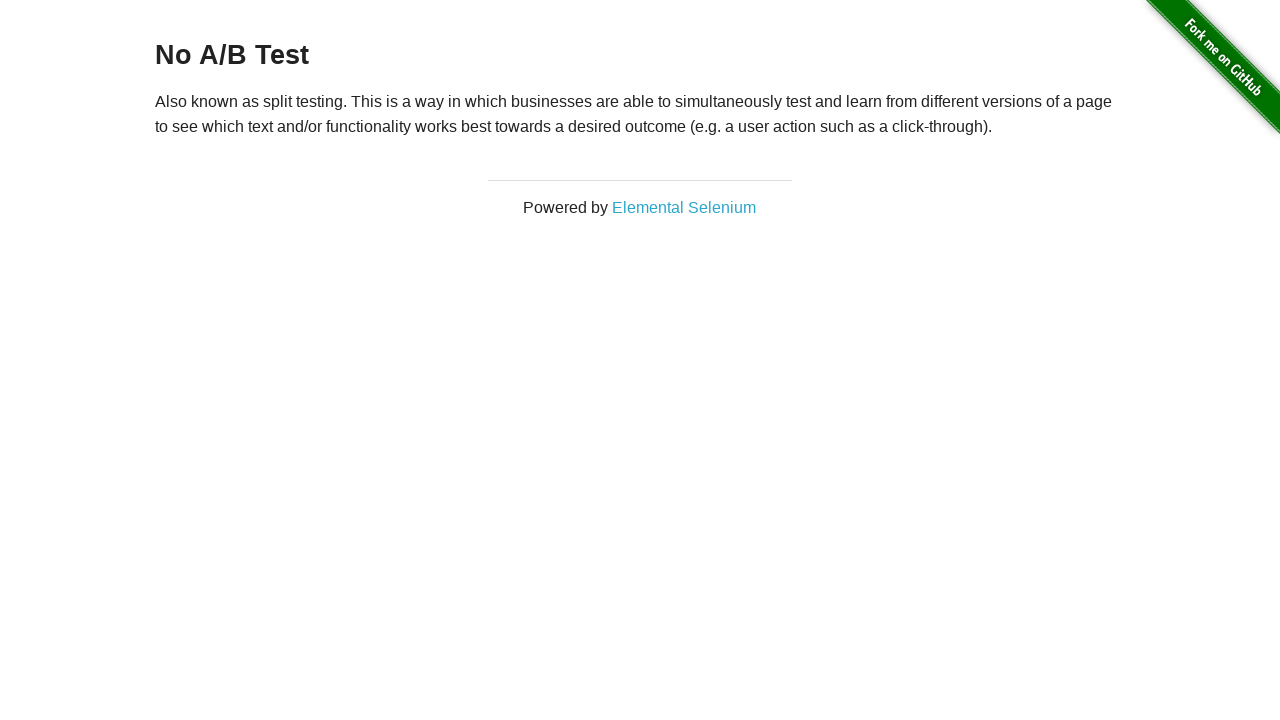